Tests the age form by entering name and age values, submitting, and verifying the result message

Starting URL: https://kristinek.github.io/site/examples/age

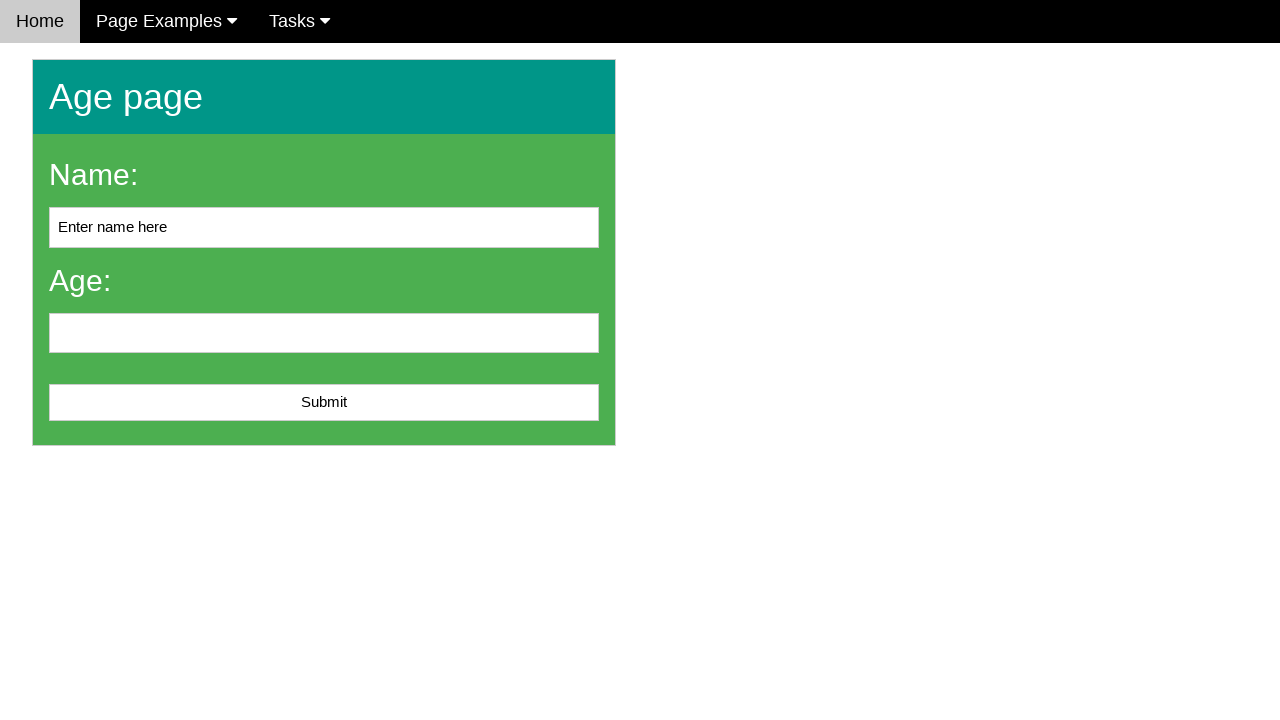

Cleared the name input field on #name
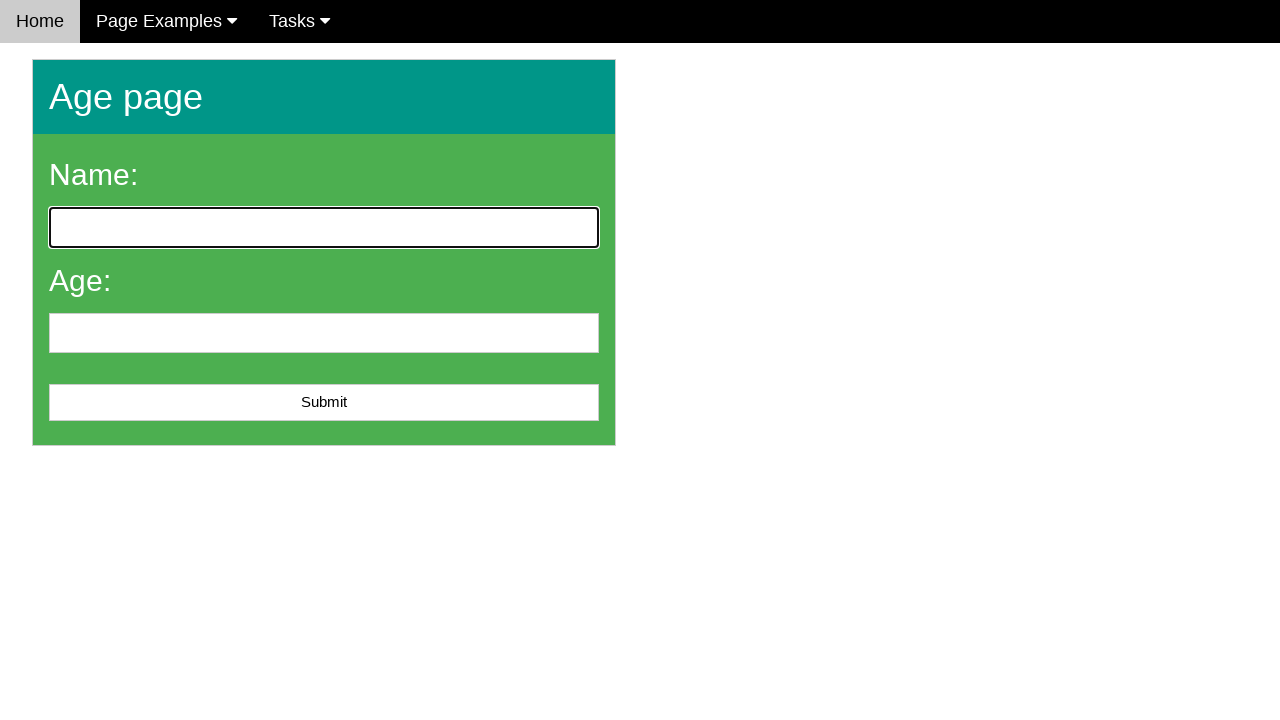

Filled name field with 'John Doe' on #name
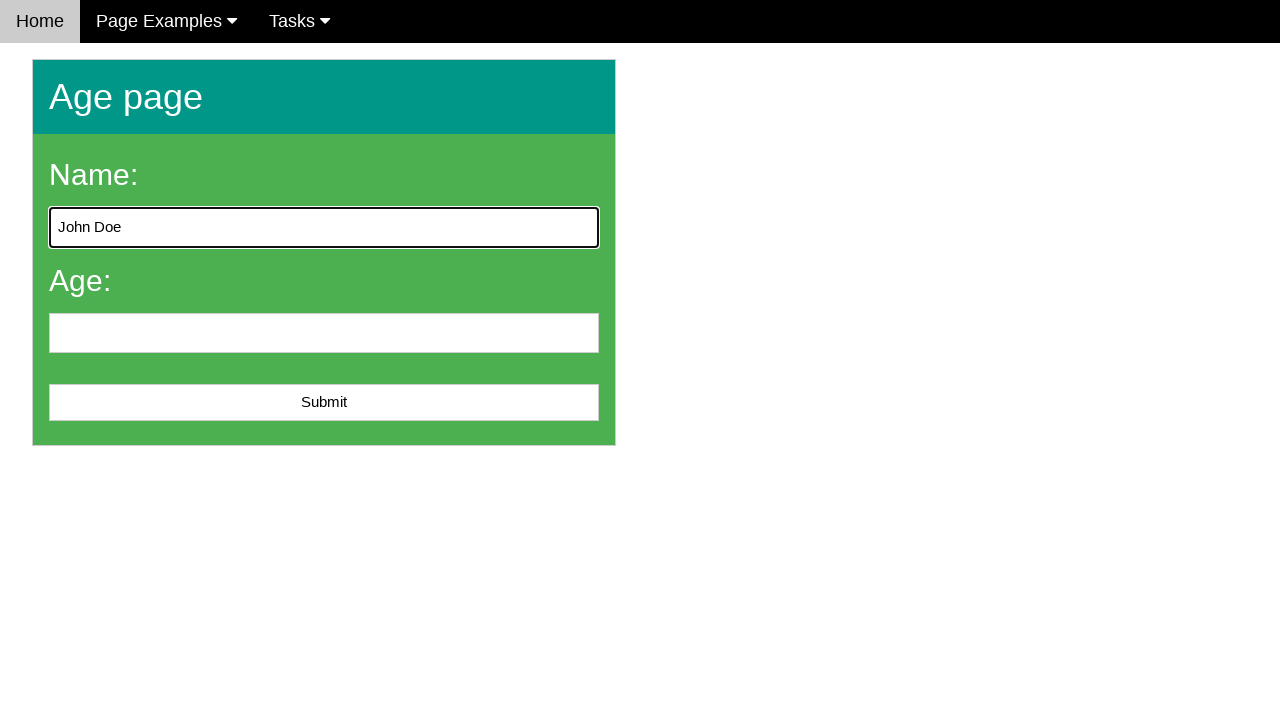

Filled age field with '25' on #age
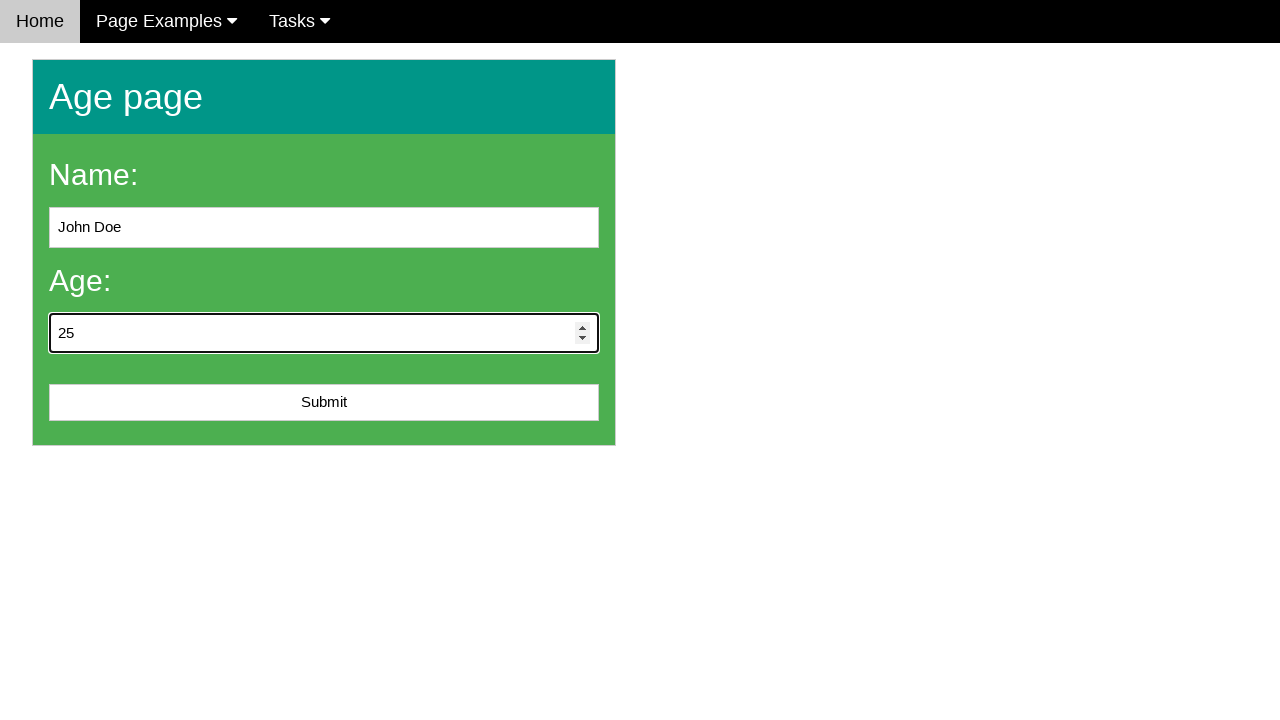

Clicked the submit button at (324, 403) on #submit
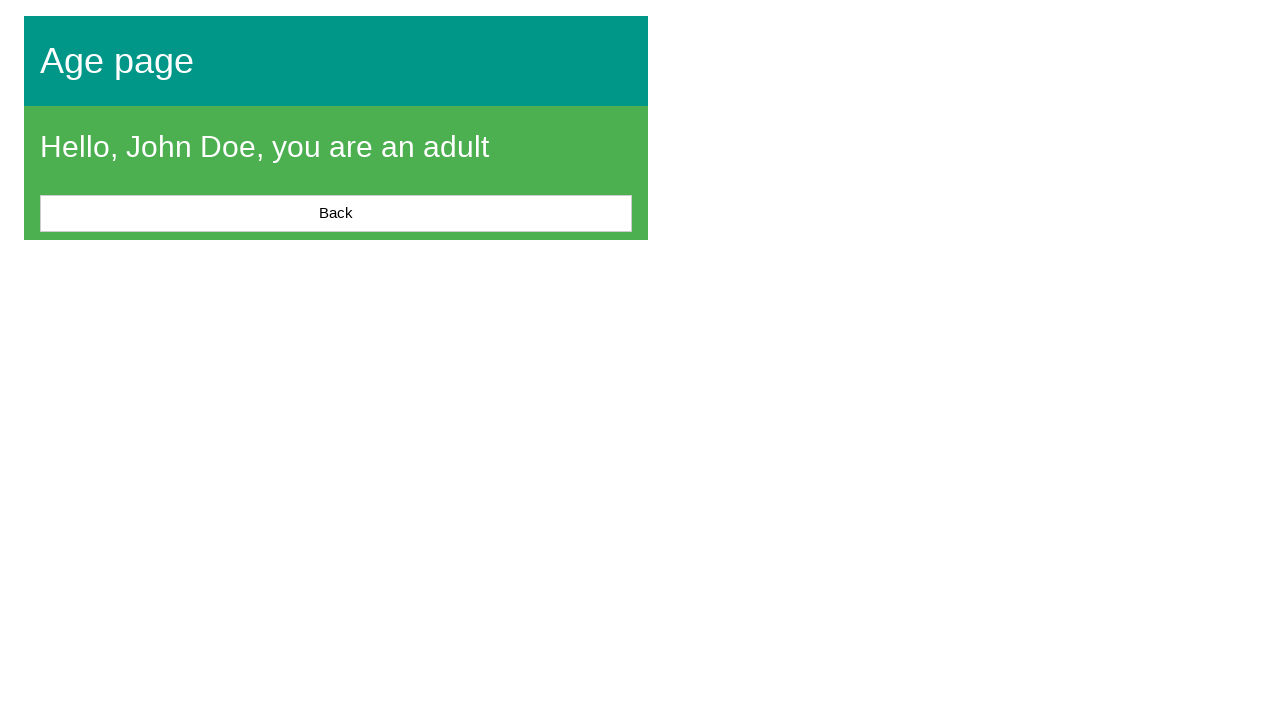

Result message appeared on the page
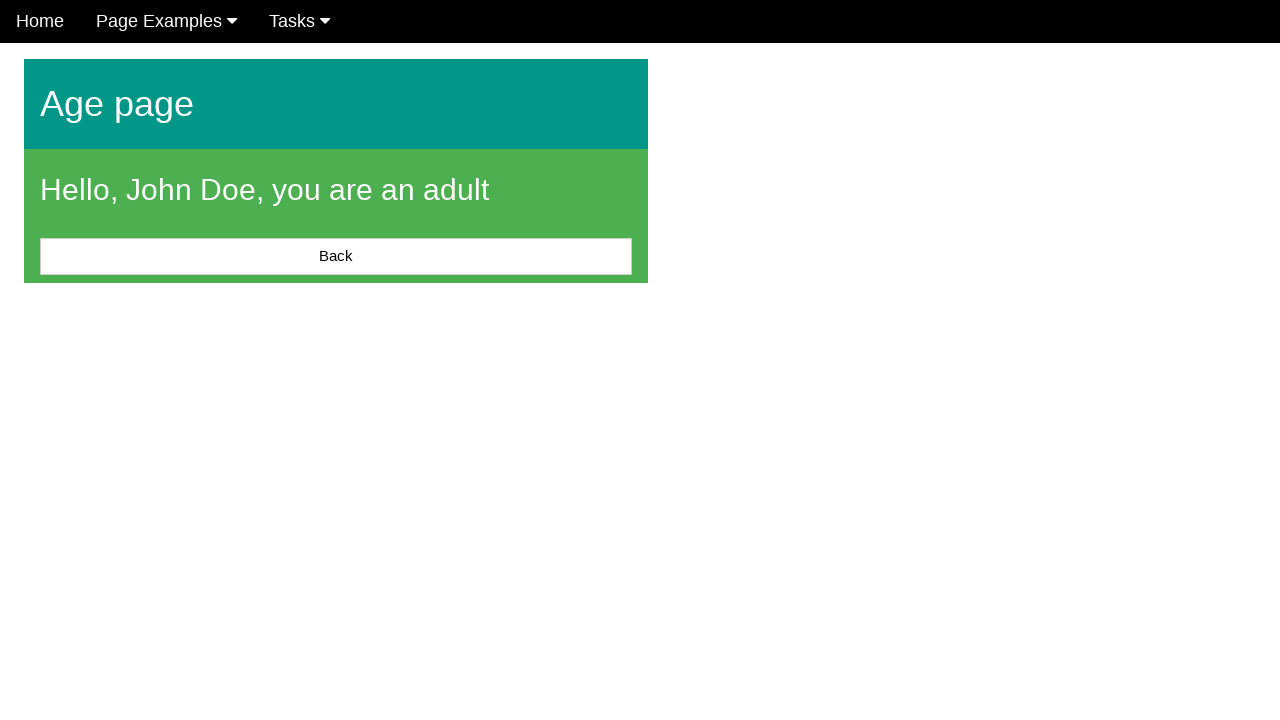

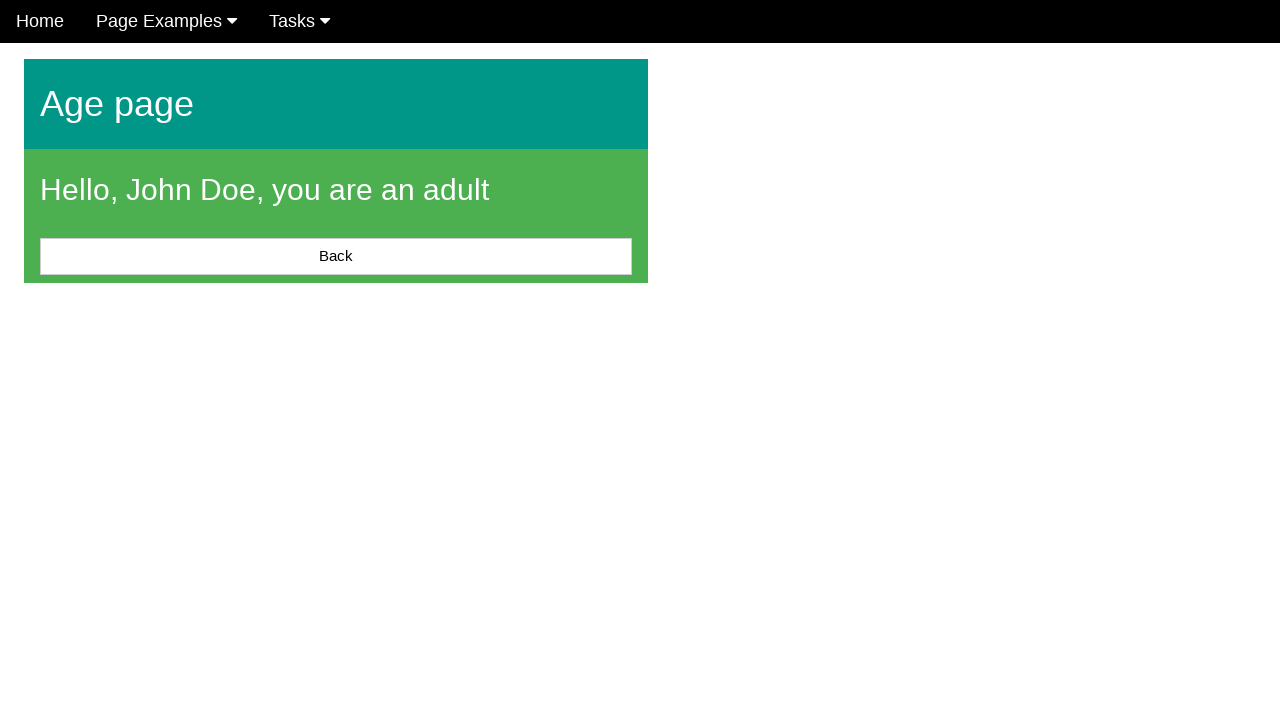